Tests login form validation by submitting with an empty password field and verifying the error message

Starting URL: https://www.saucedemo.com/

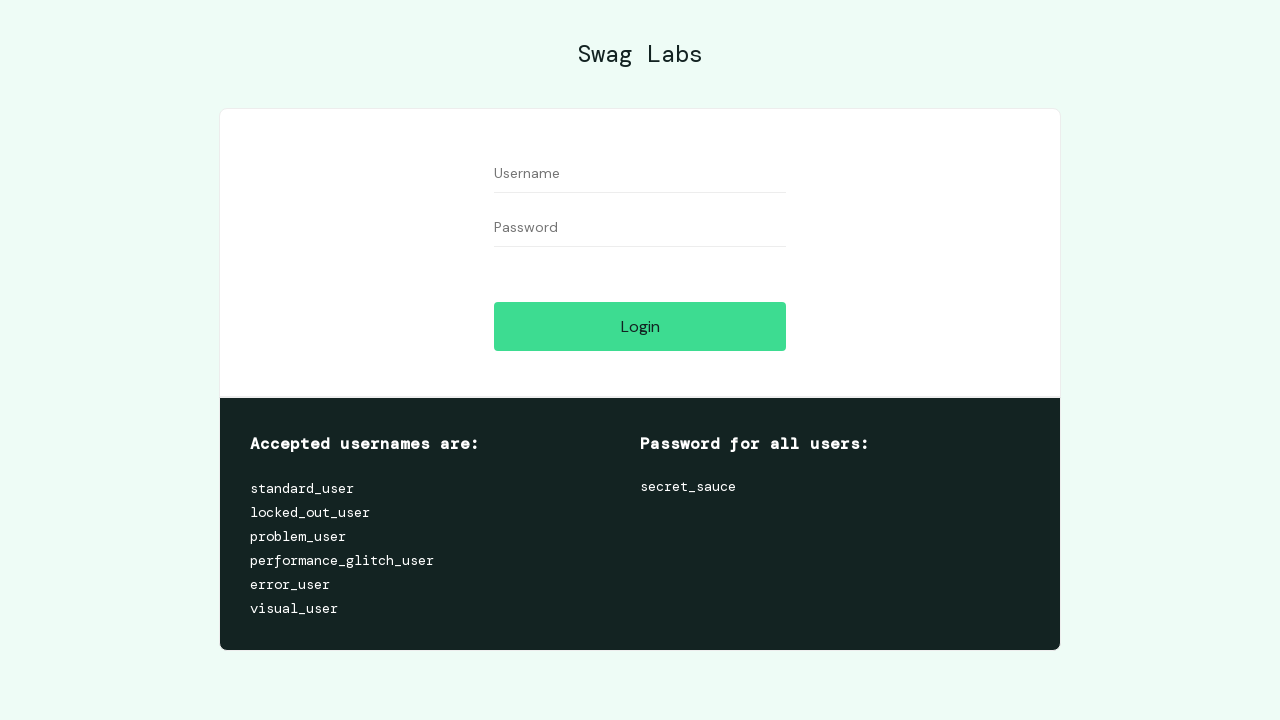

Filled username field with 'LoginTest' on #user-name
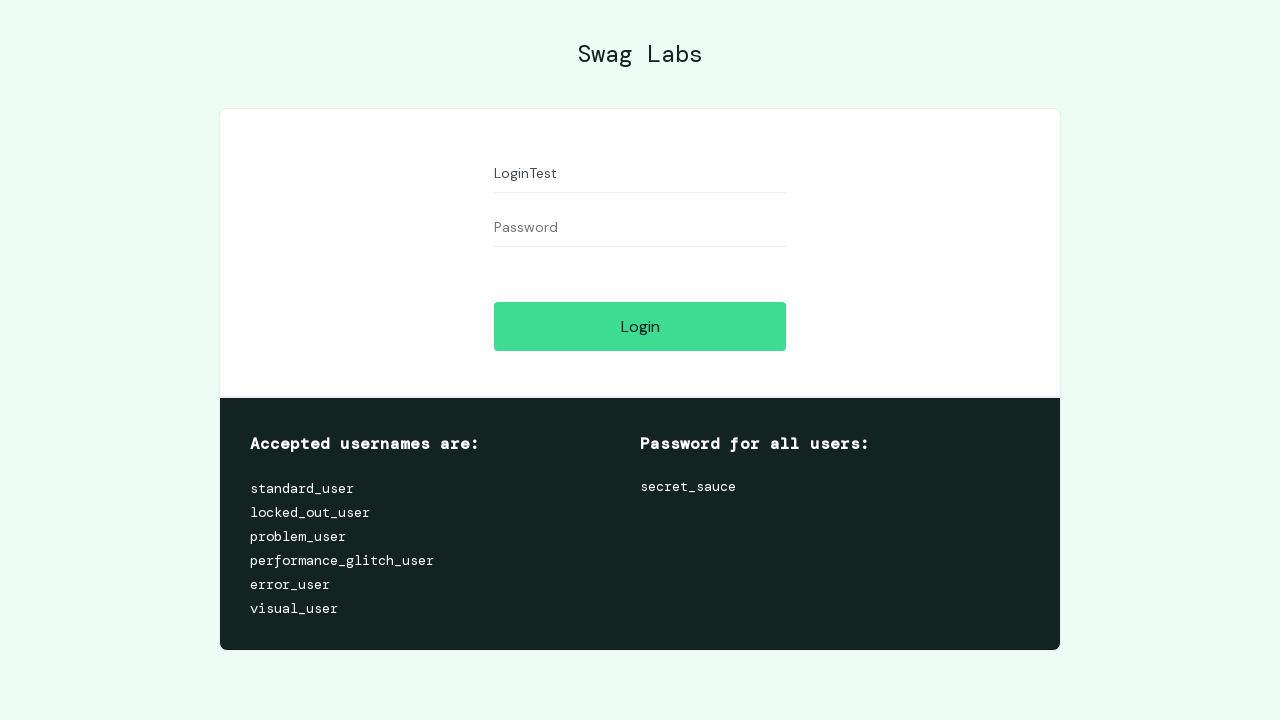

Clicked login button to submit form with empty password at (640, 326) on #login-button
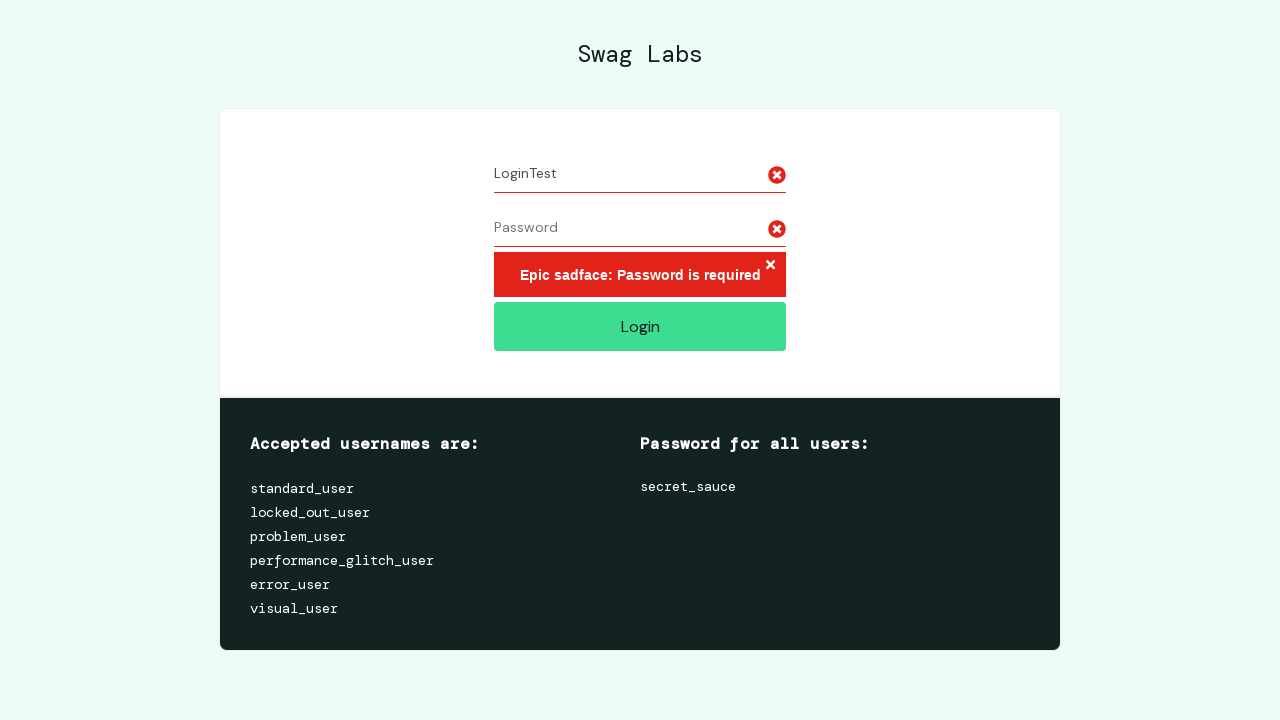

Error message container appeared, validating empty password field rejection
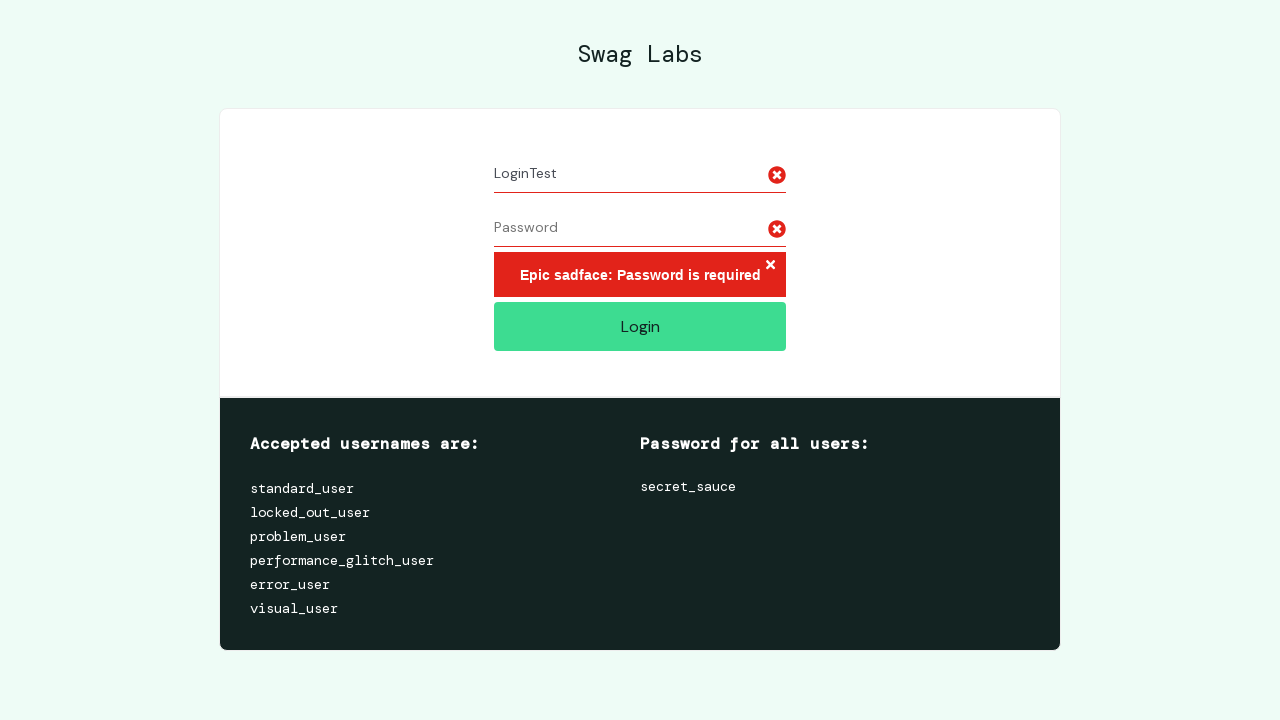

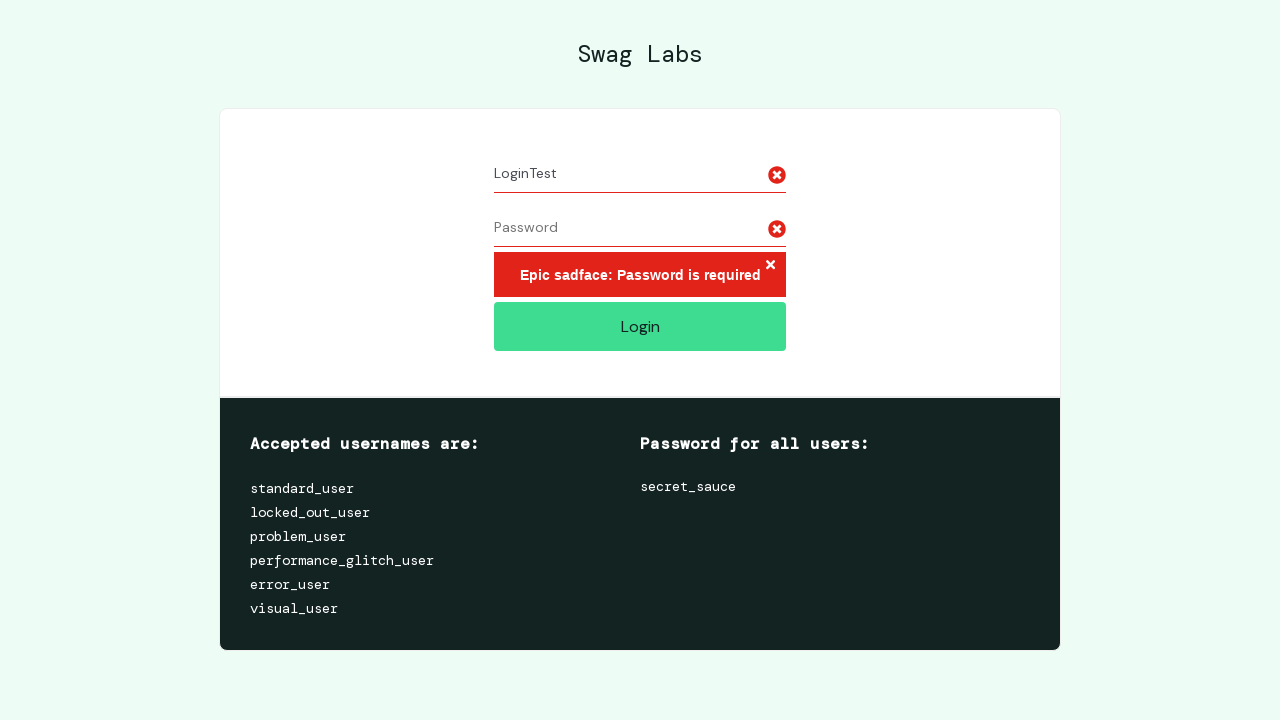